Navigates to the Demoblaze e-commerce demo site and verifies that product listing items are displayed on the homepage

Starting URL: https://www.demoblaze.com/

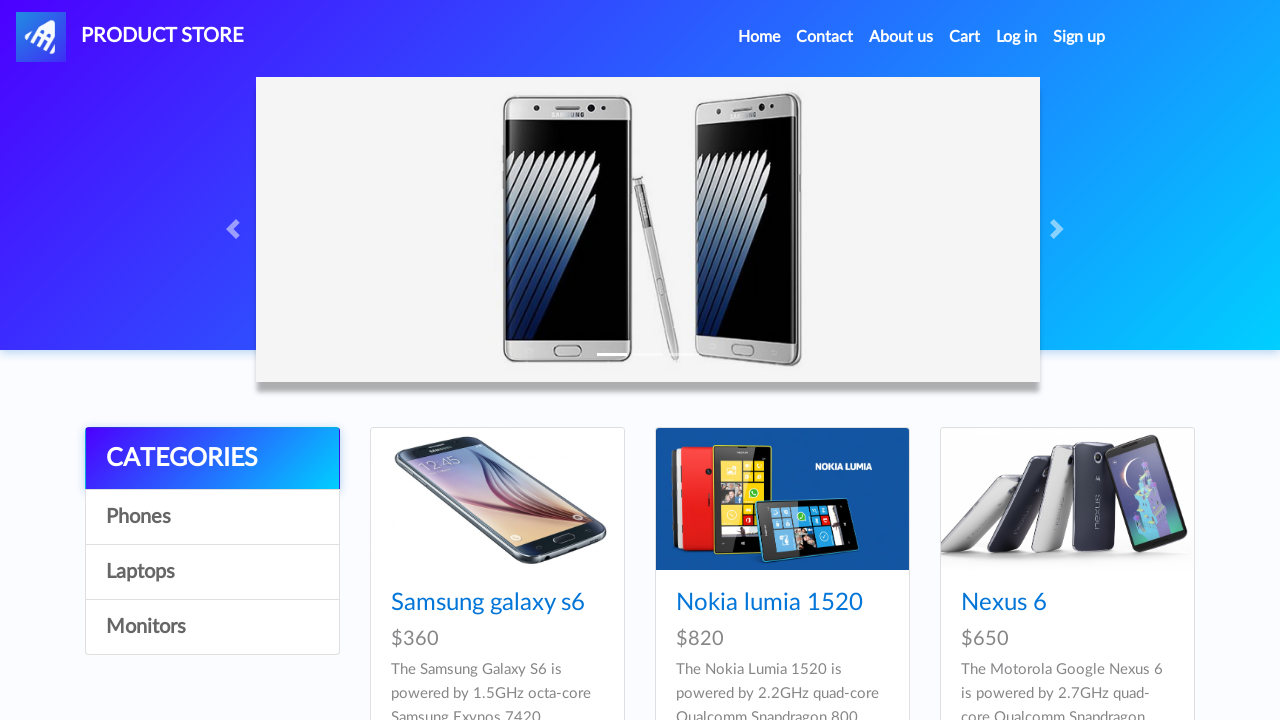

Navigated to Demoblaze e-commerce homepage
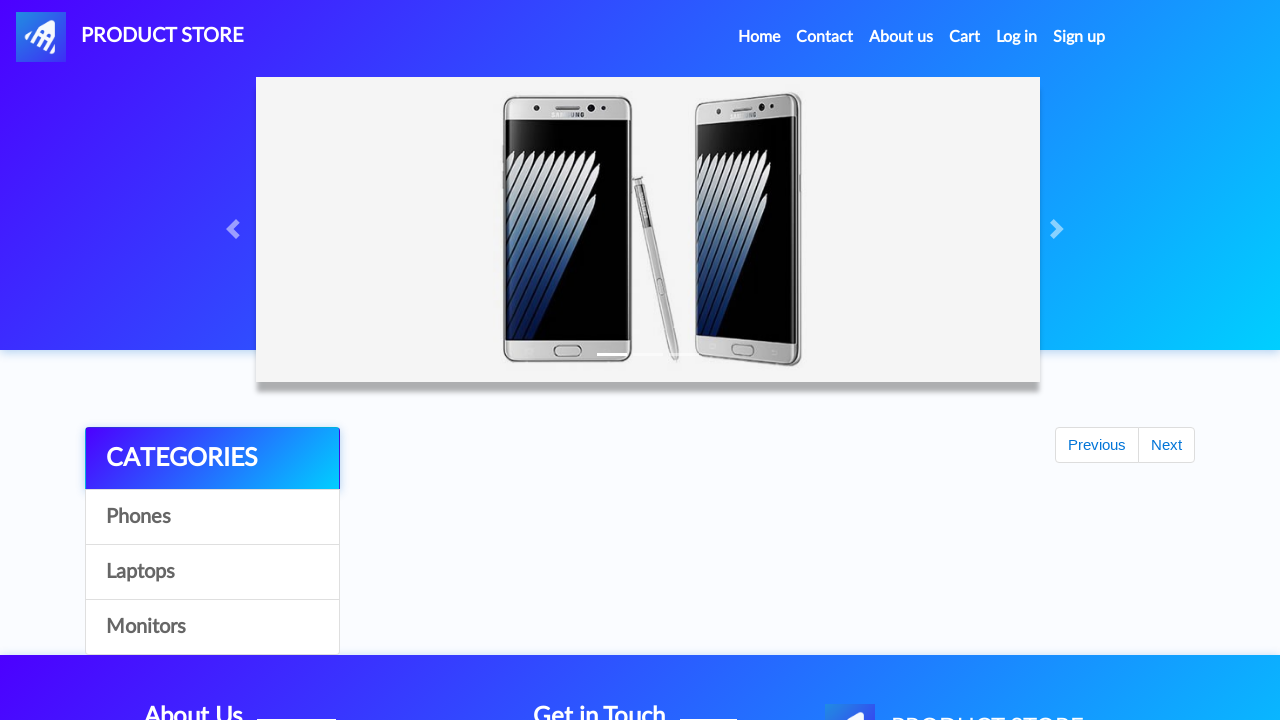

Product listing items loaded on the page
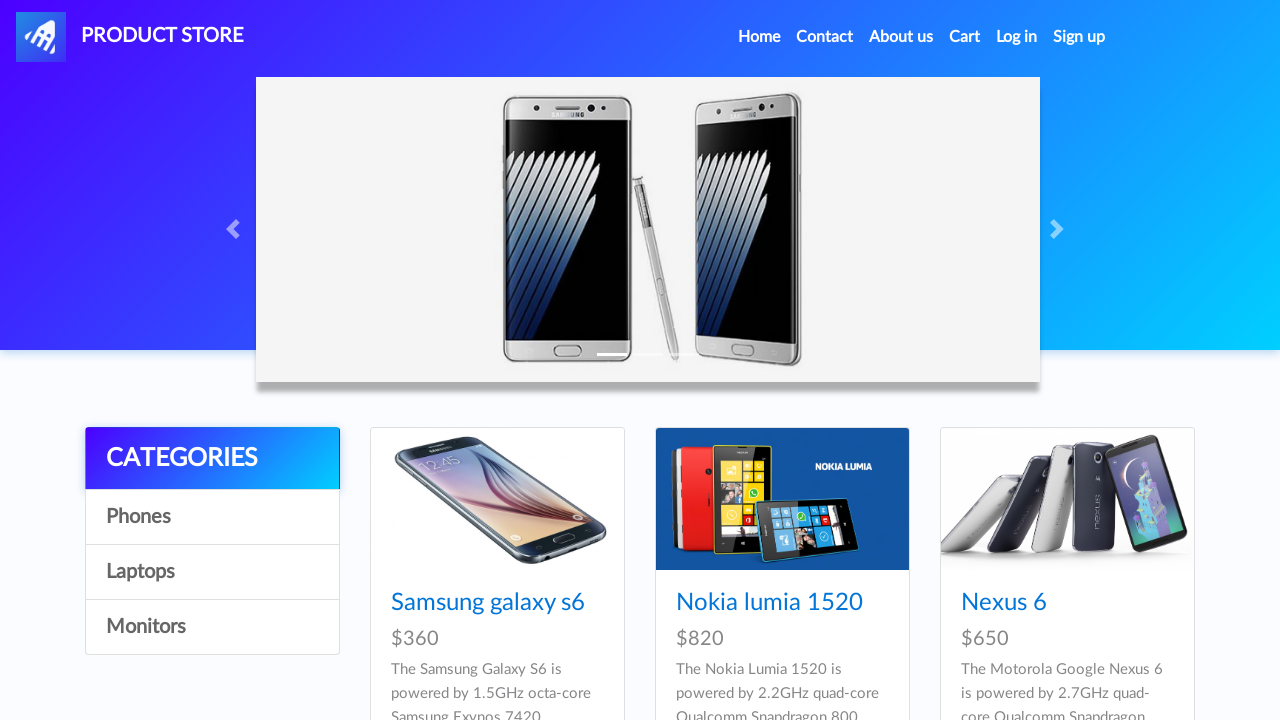

Located all product item elements
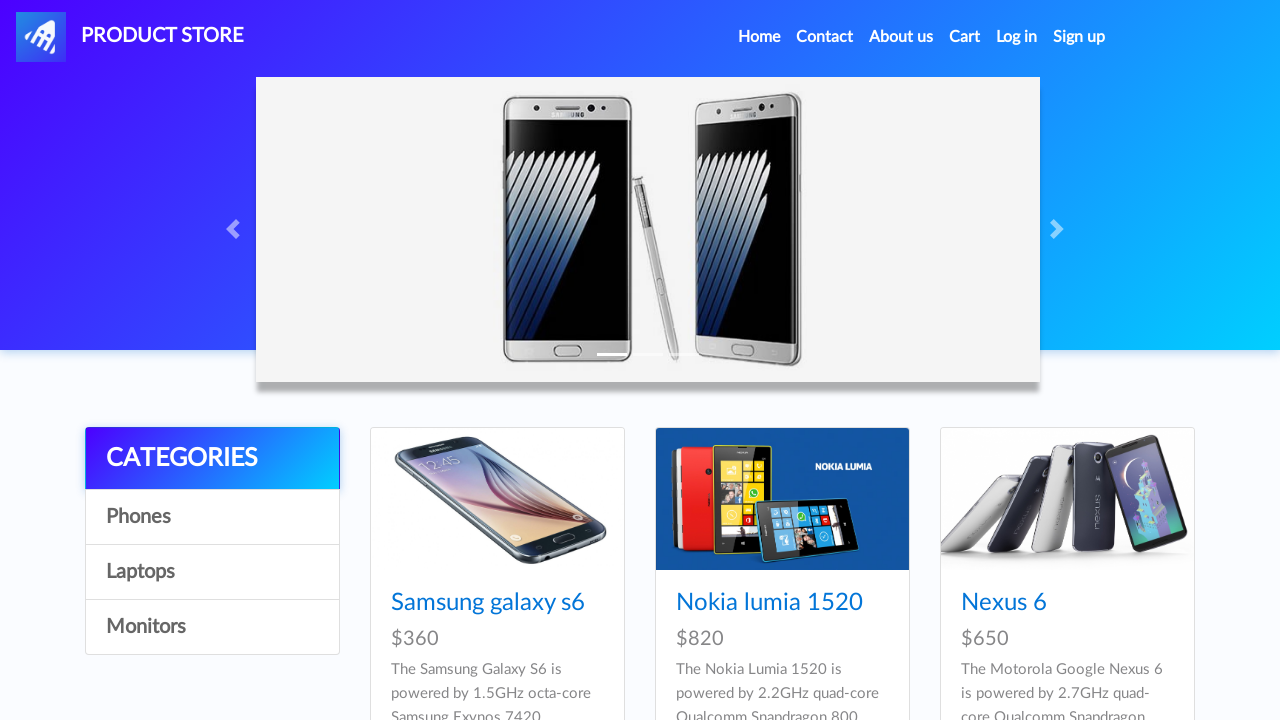

Counted 9 product items on the page
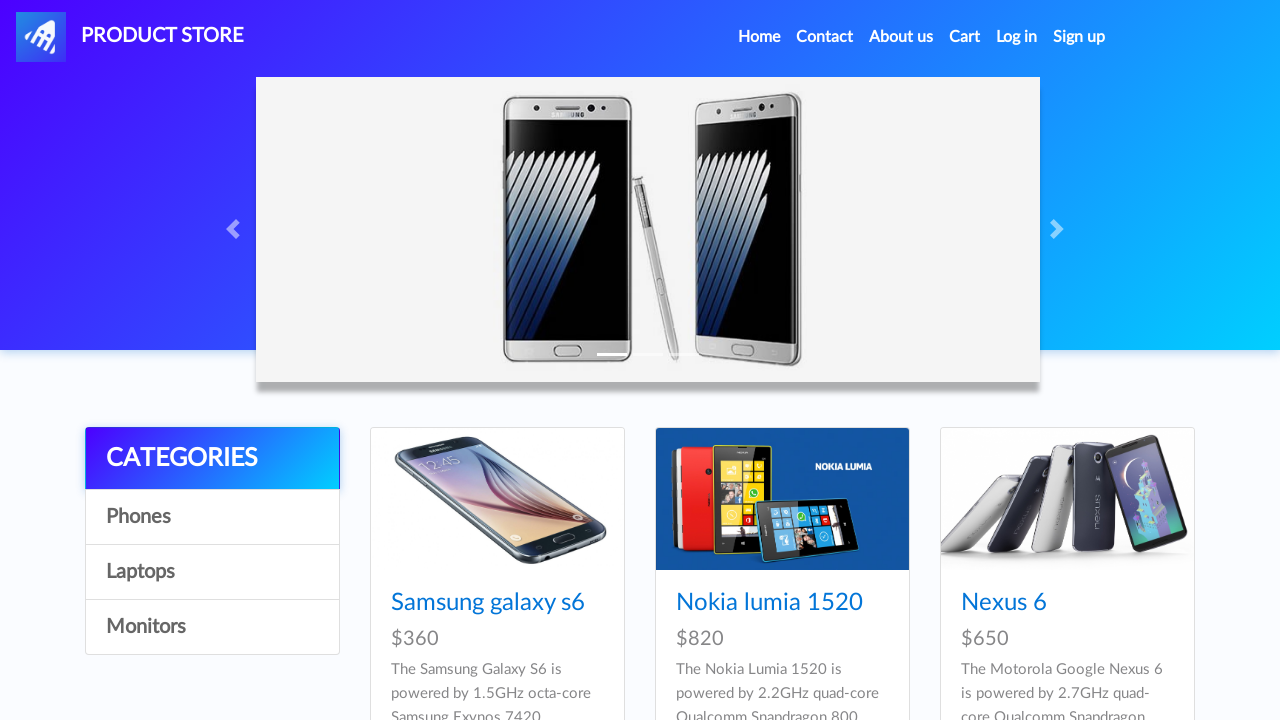

Verified that at least one product is displayed on the homepage
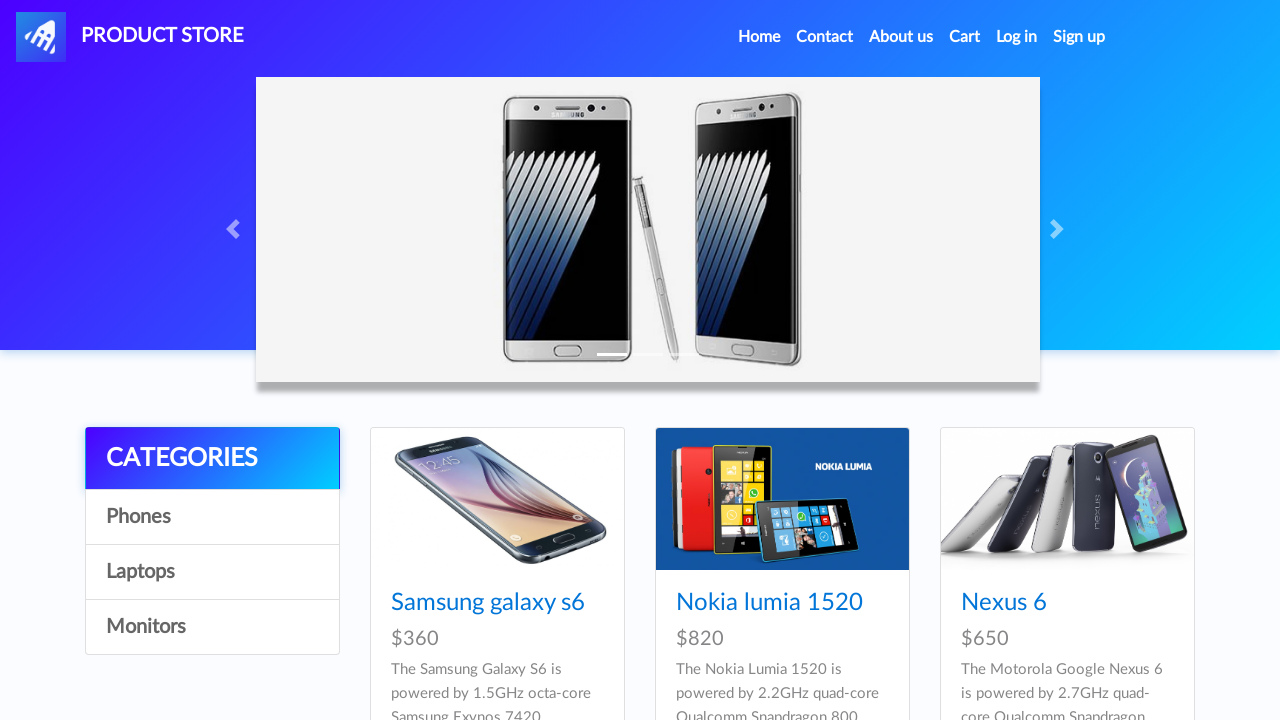

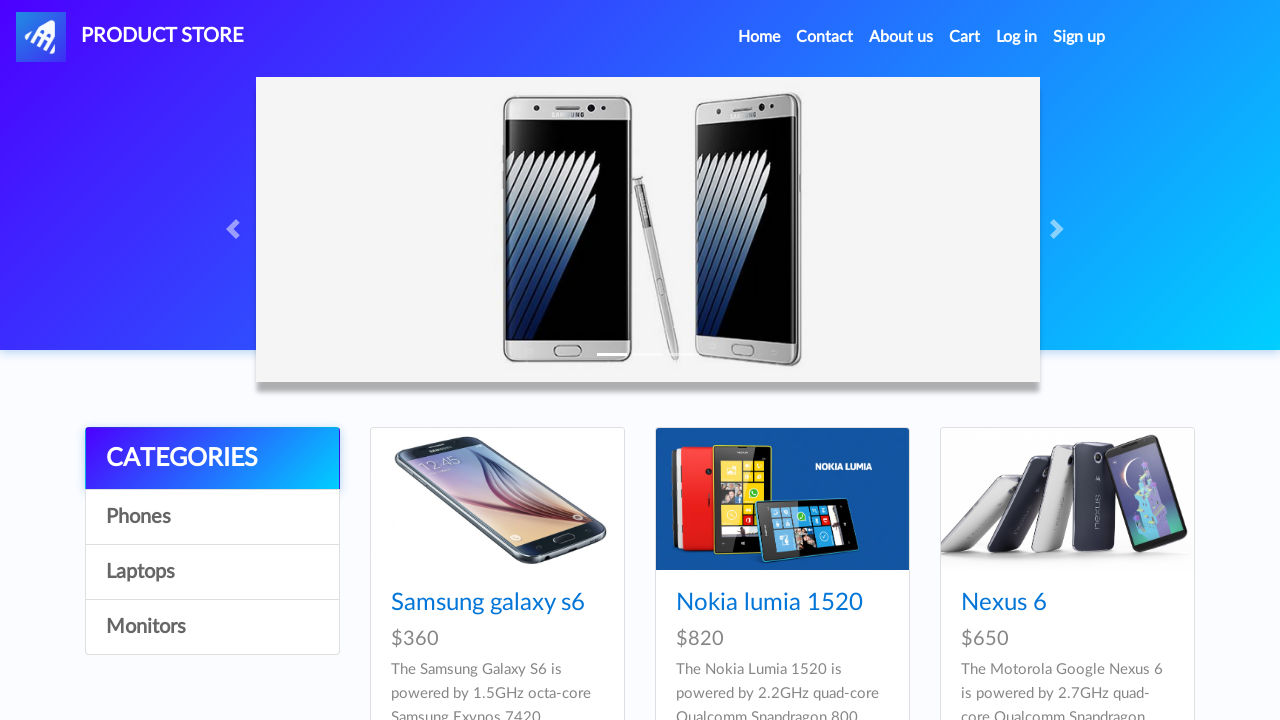